Tests various form interactions on a travel booking page including checkbox selection, radio button clicks, and passenger count selection using dropdown controls

Starting URL: https://rahulshettyacademy.com/dropdownsPractise/

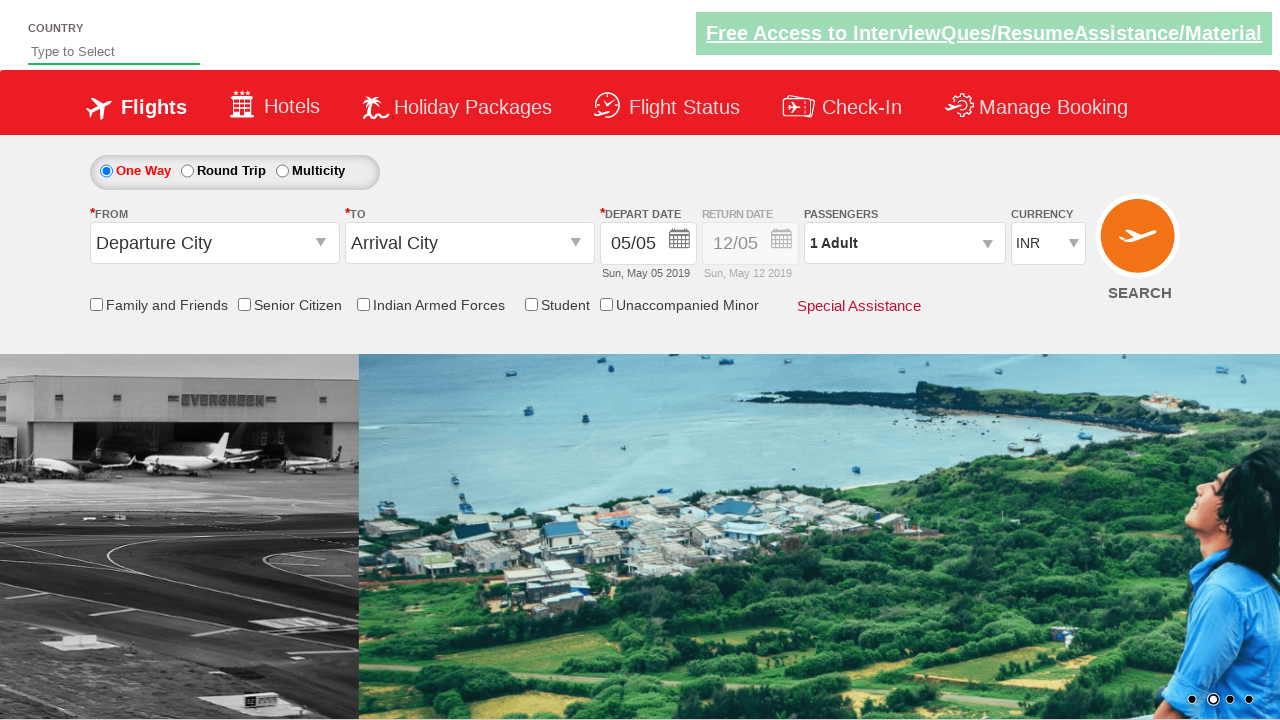

Verified Senior Citizen checkbox is initially unchecked
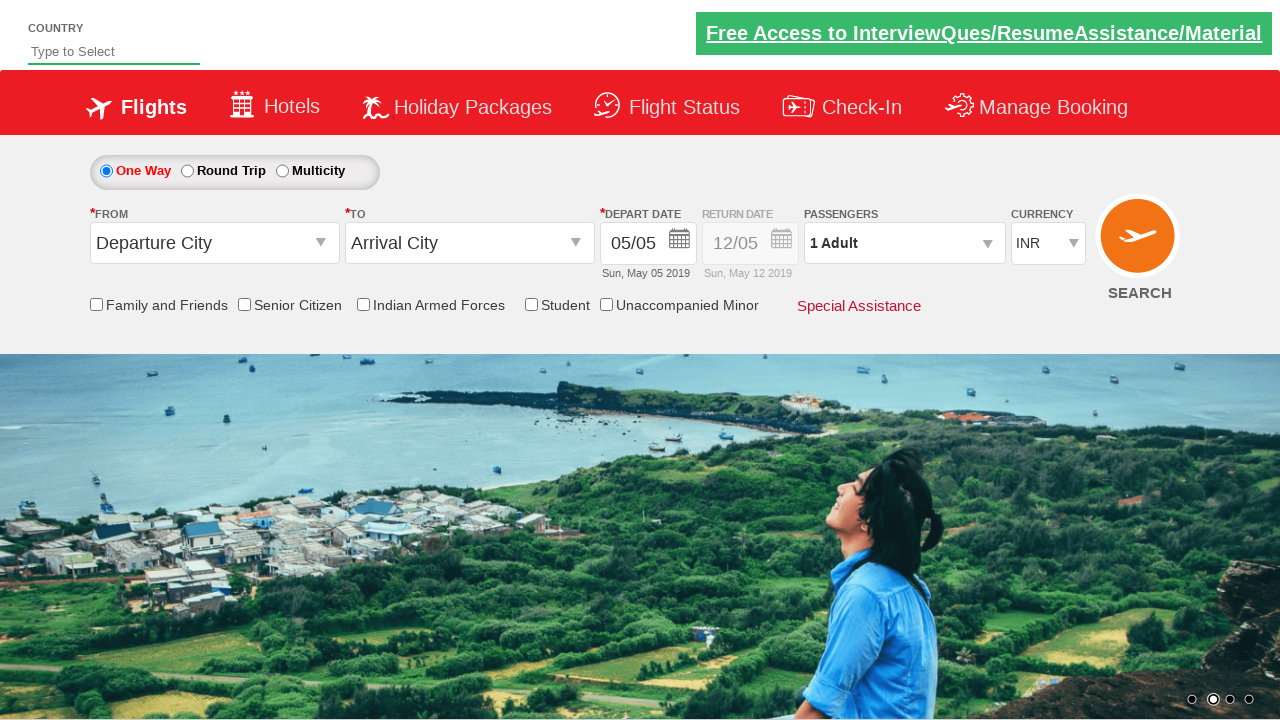

Clicked Senior Citizen checkbox to enable it at (244, 304) on input[id*='SeniorCitizenDiscount']
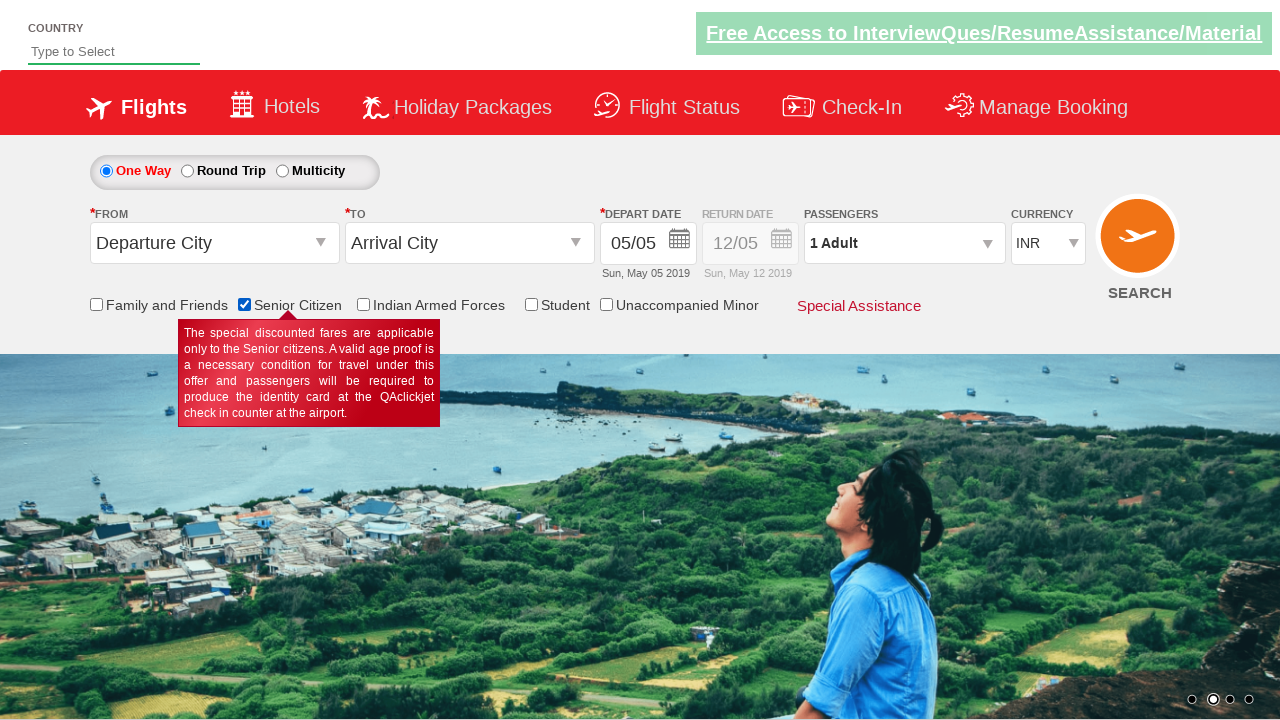

Verified Senior Citizen checkbox is now checked
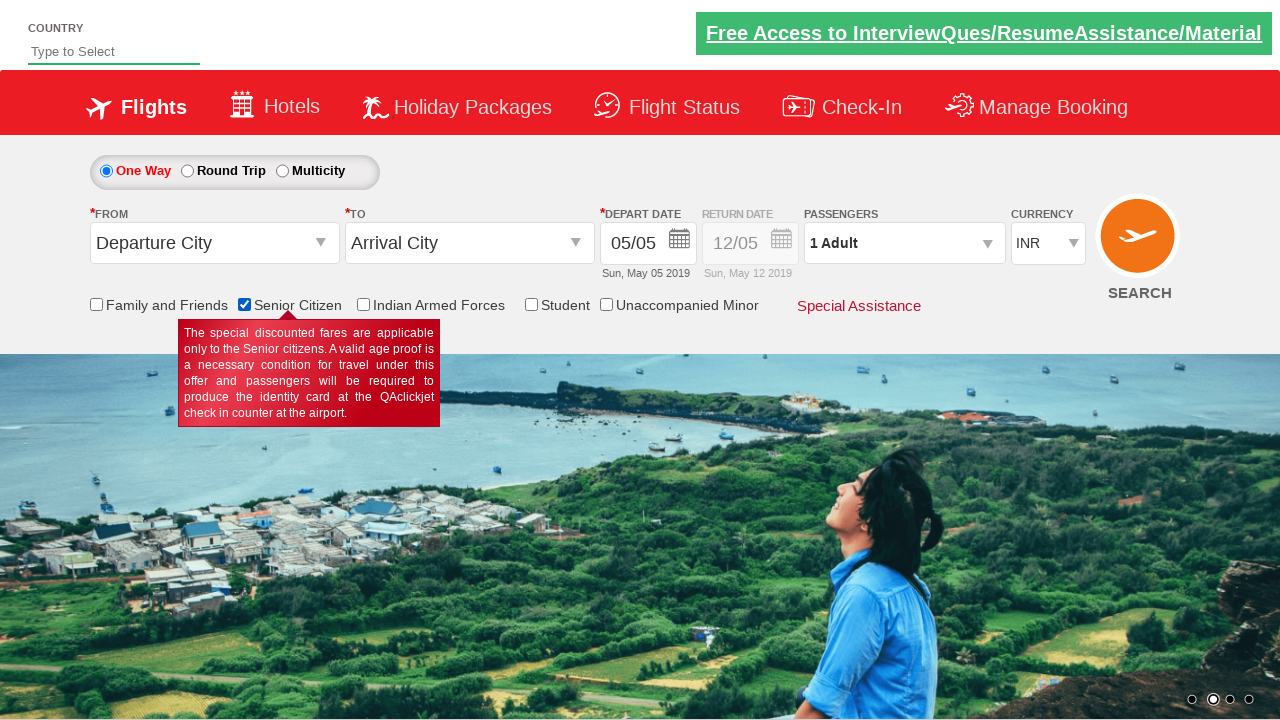

Retrieved initial style attribute of #Div1
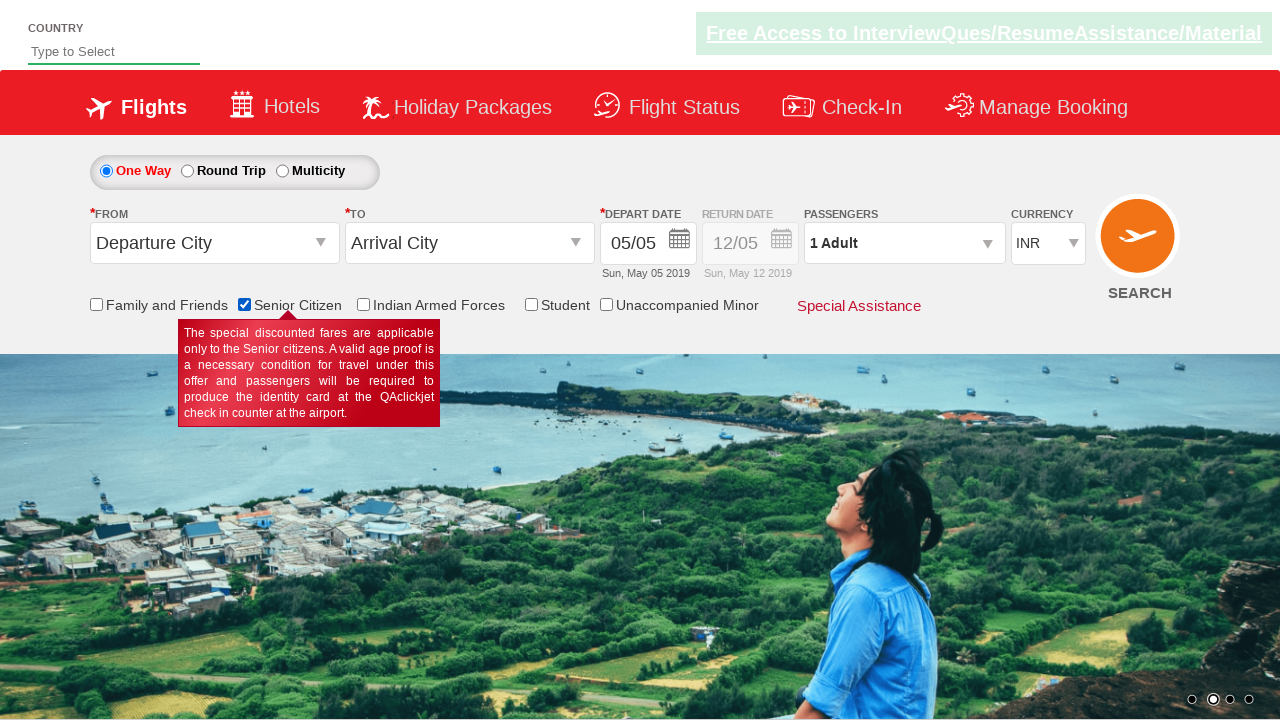

Clicked round trip radio button at (187, 171) on #ctl00_mainContent_rbtnl_Trip_1
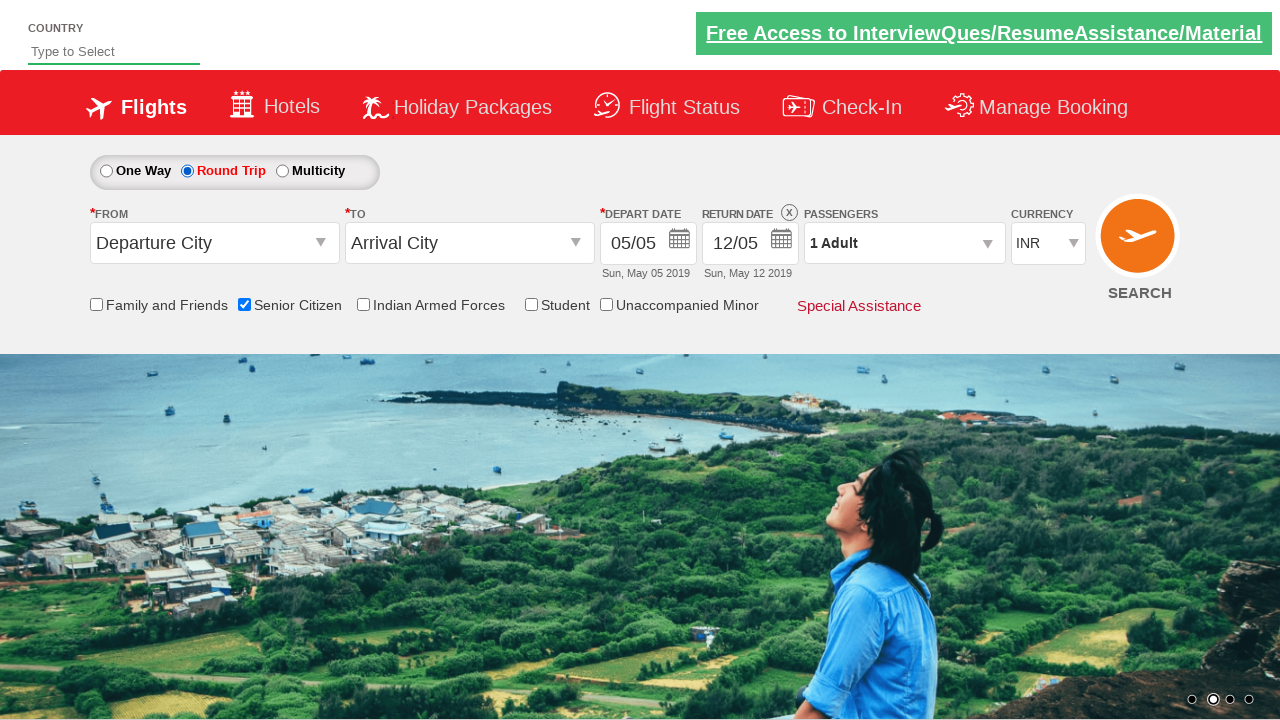

Retrieved updated style attribute of #Div1 after round trip selection
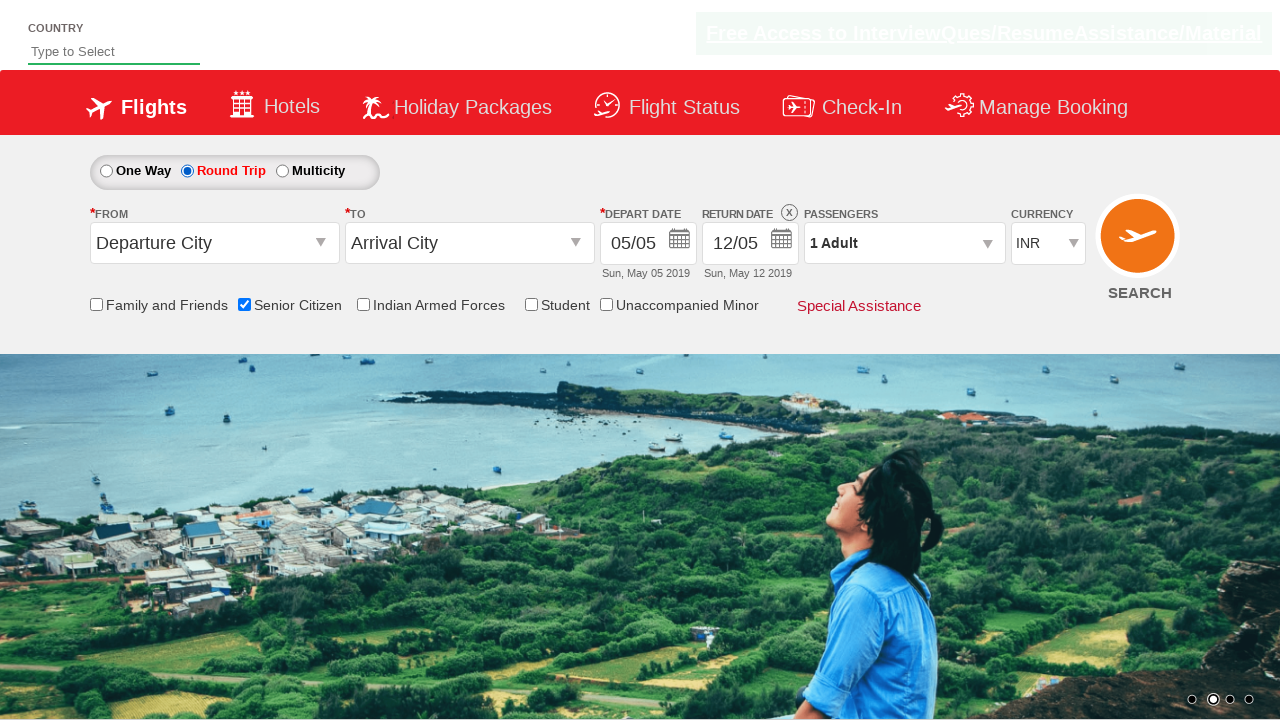

Verified round trip option is enabled by checking style attribute
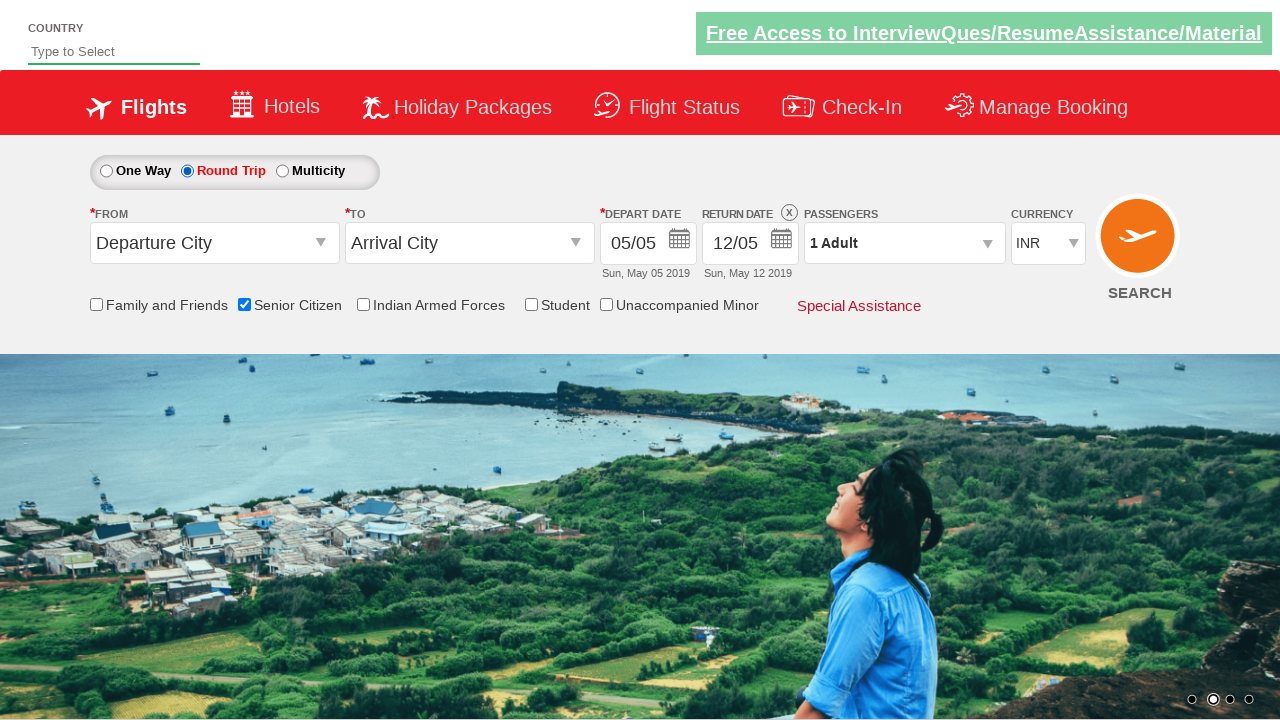

Counted total checkboxes on page: 6
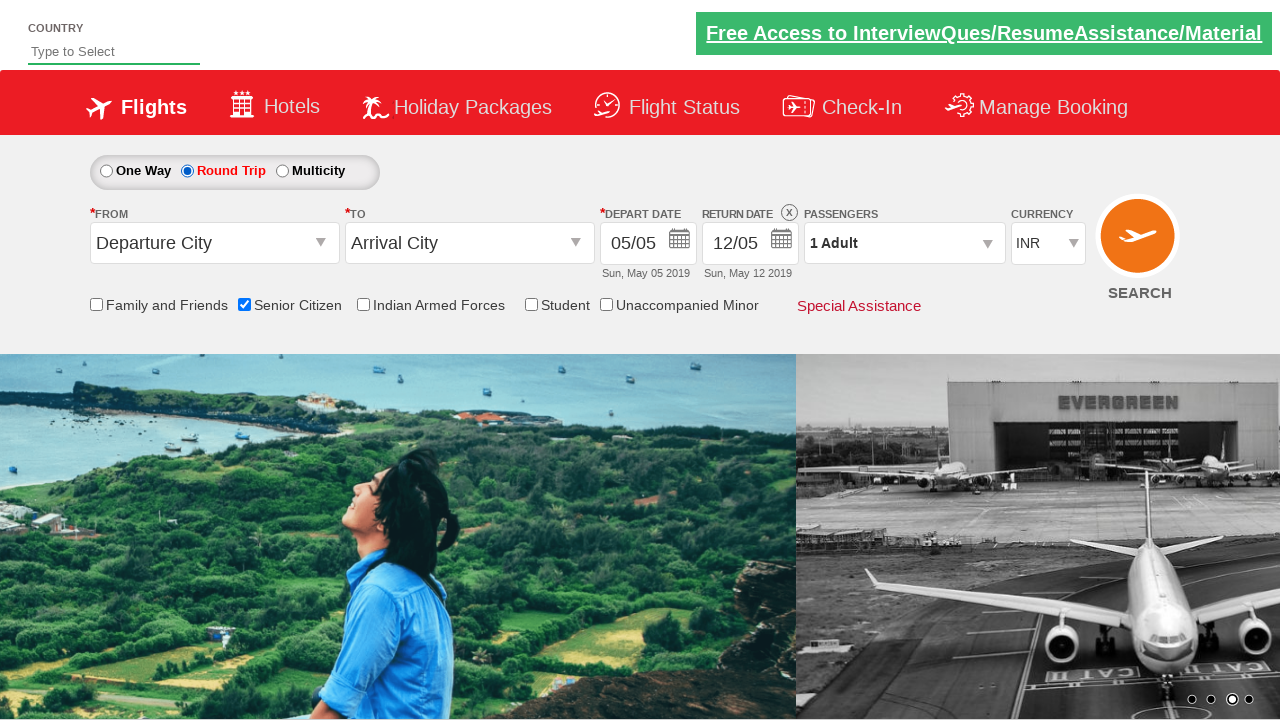

Clicked on passenger info dropdown to open it at (904, 243) on #divpaxinfo
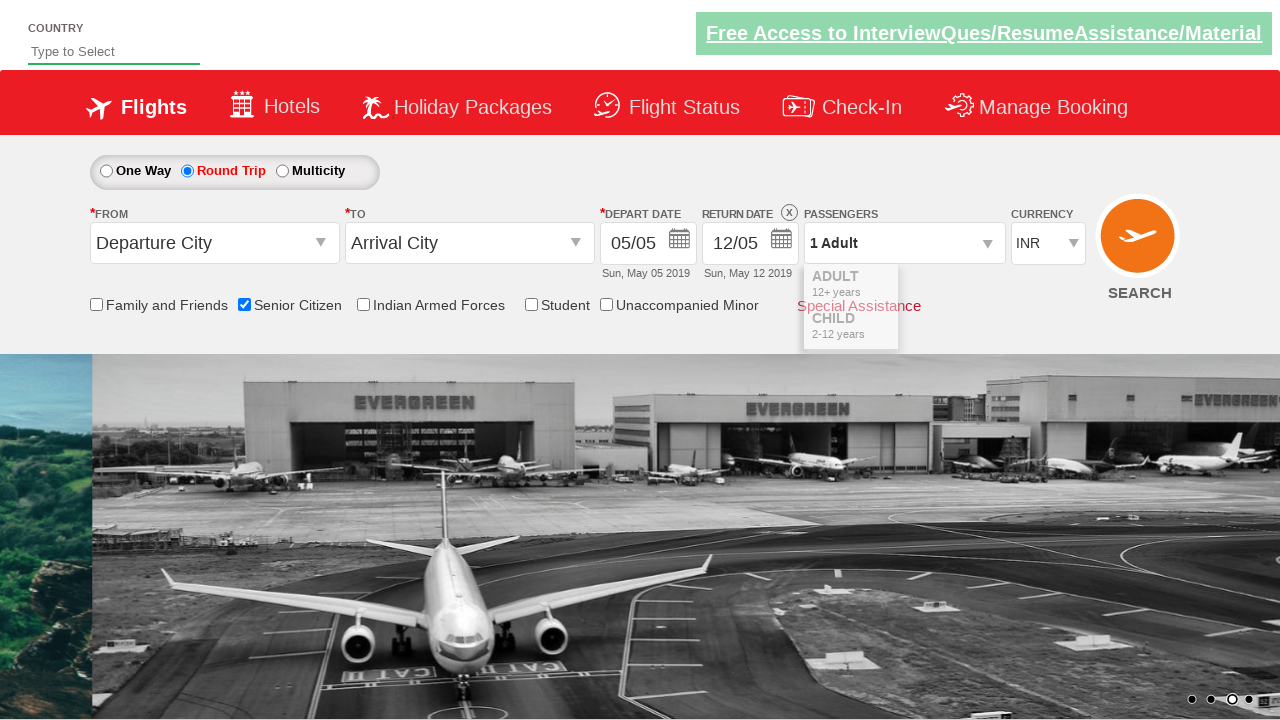

Waited 2 seconds for passenger dropdown to fully load
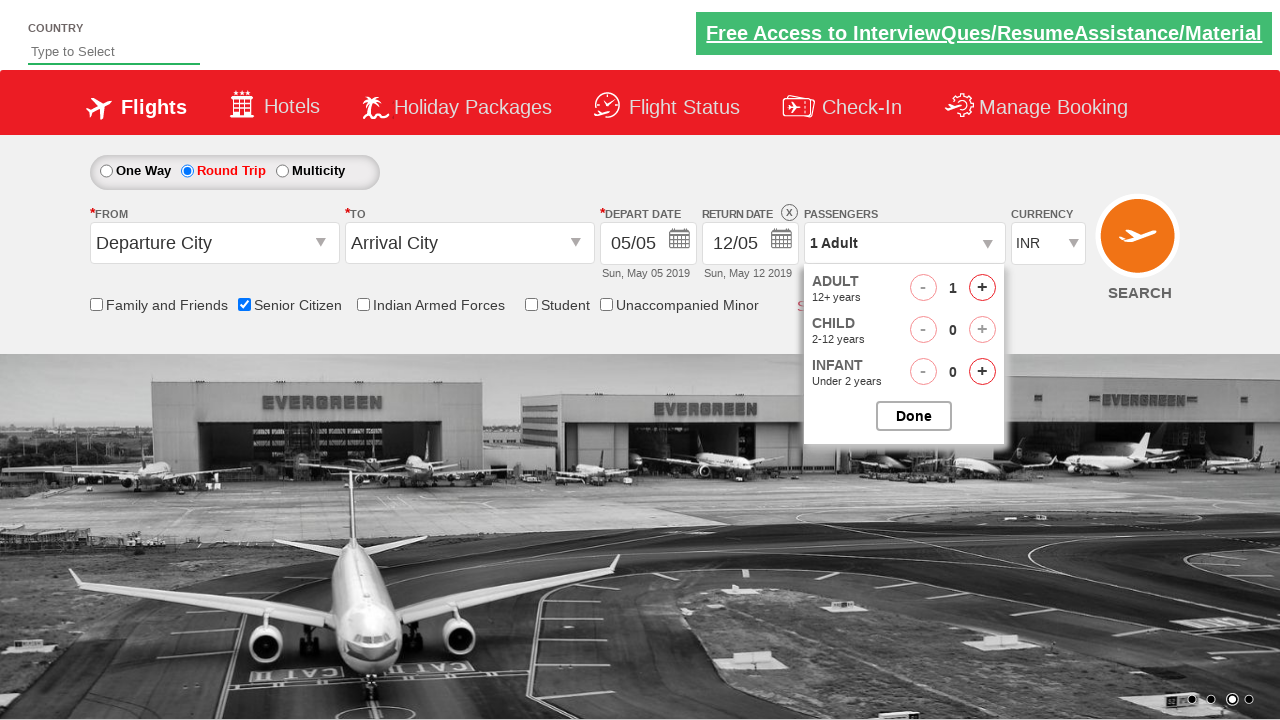

Clicked add adult button (iteration 1 of 4) at (982, 288) on #hrefIncAdt
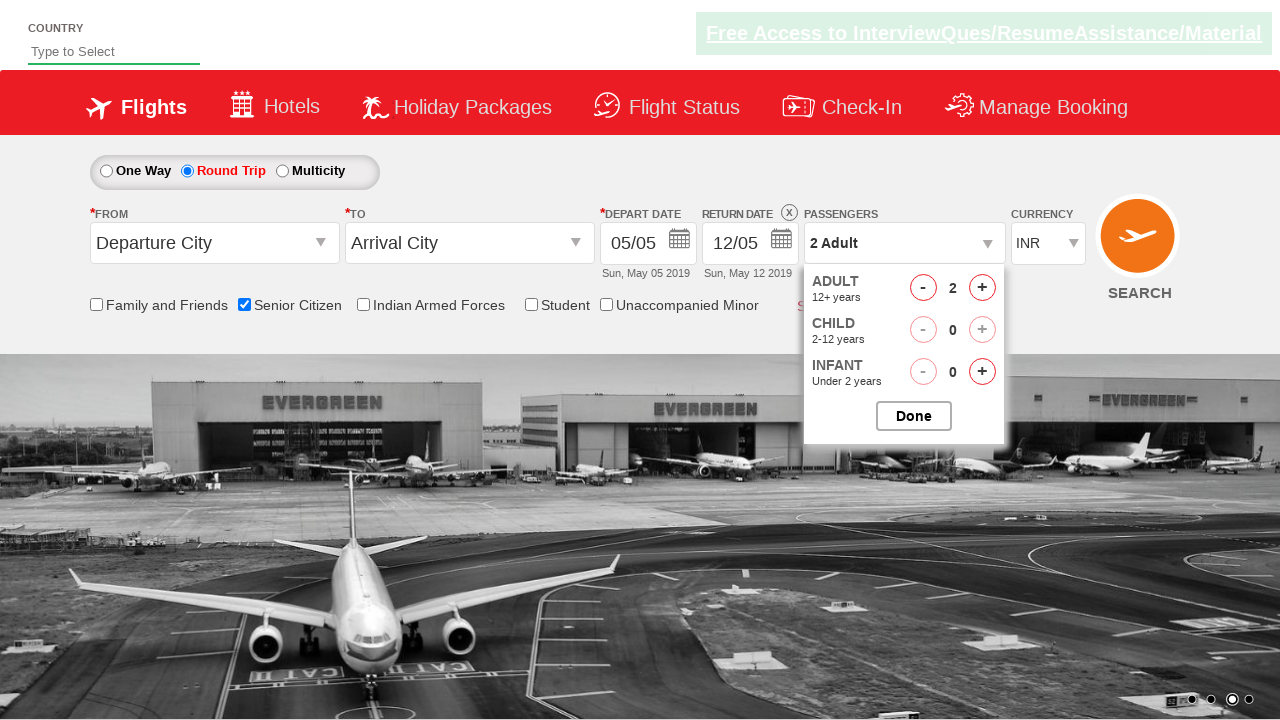

Clicked add adult button (iteration 2 of 4) at (982, 288) on #hrefIncAdt
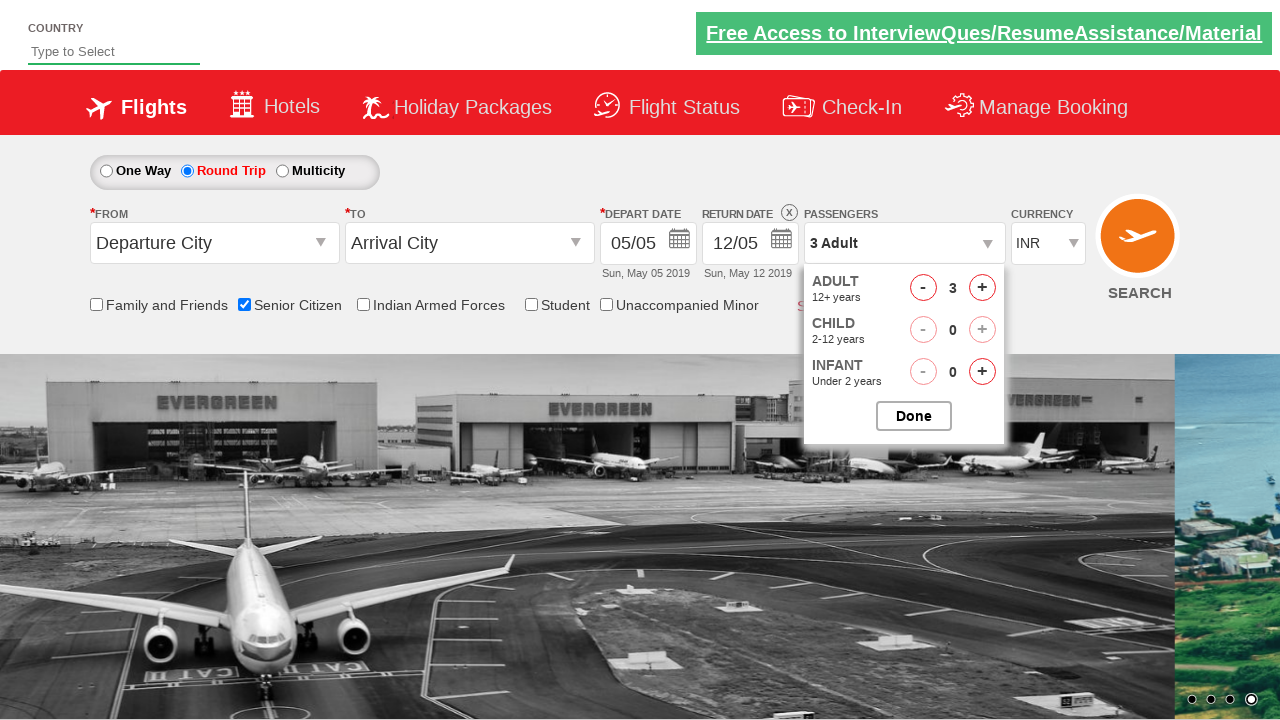

Clicked add adult button (iteration 3 of 4) at (982, 288) on #hrefIncAdt
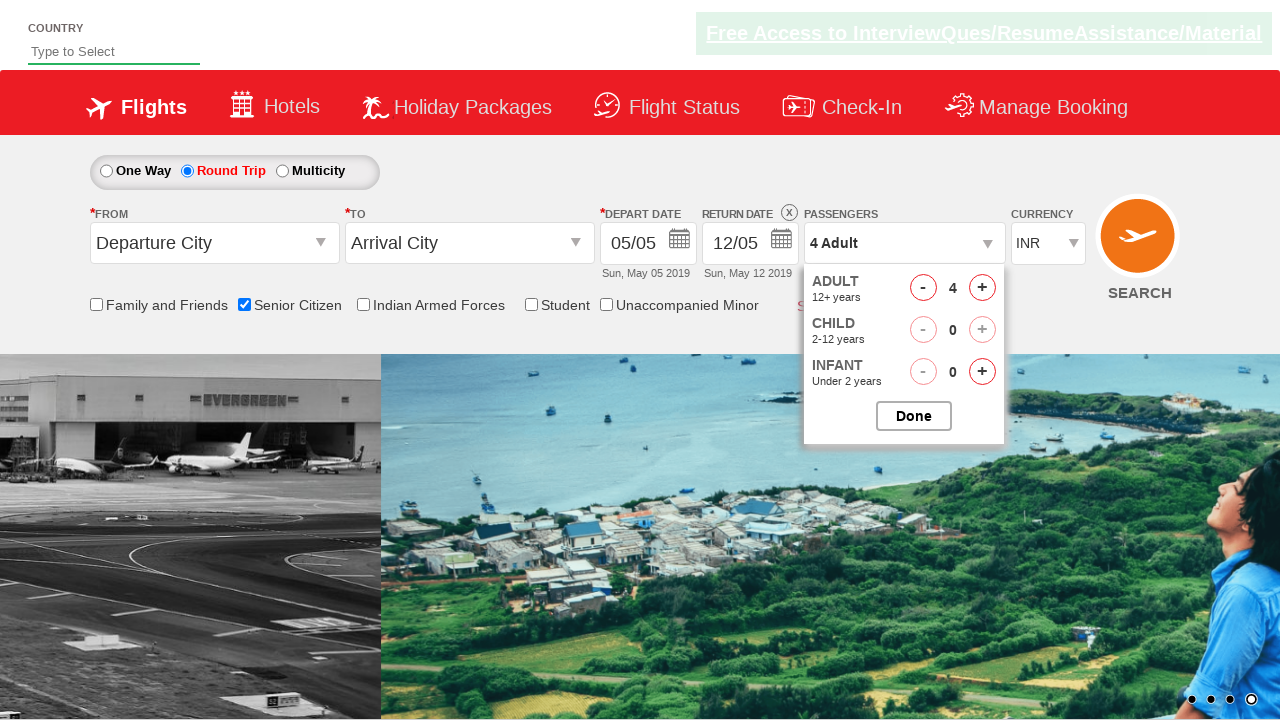

Clicked add adult button (iteration 4 of 4) at (982, 288) on #hrefIncAdt
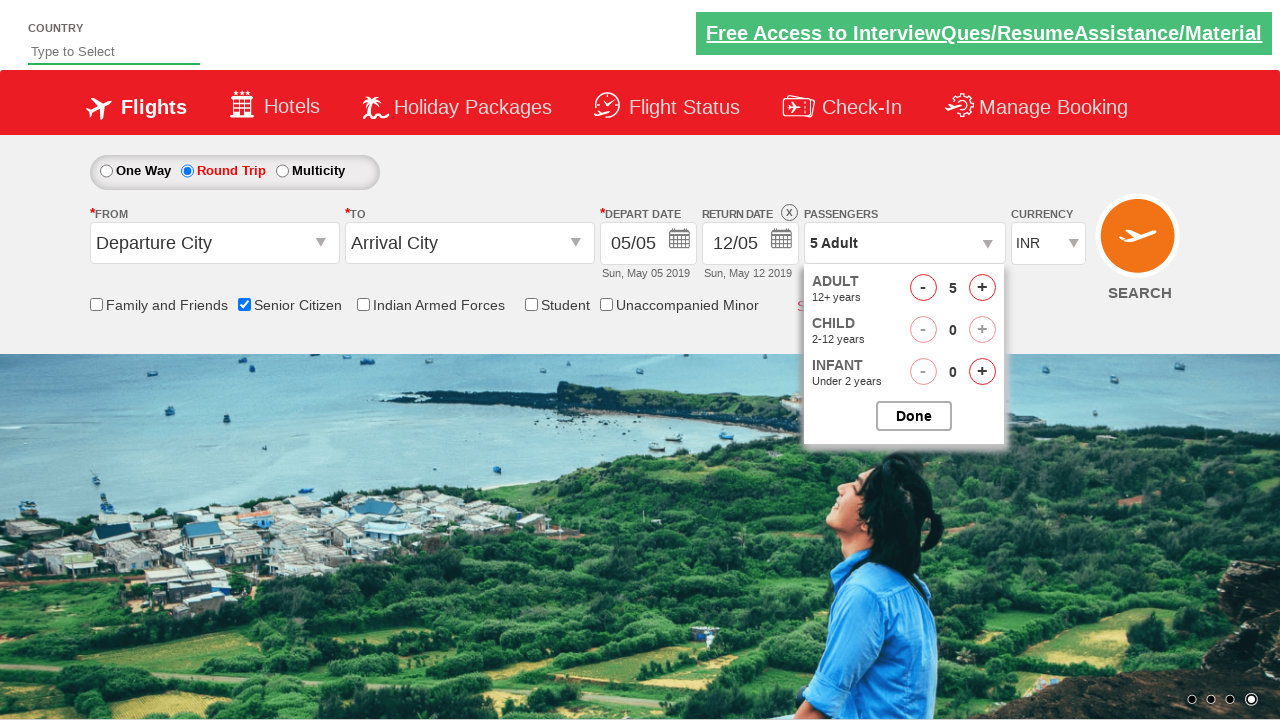

Clicked button to close passenger dropdown at (914, 416) on #btnclosepaxoption
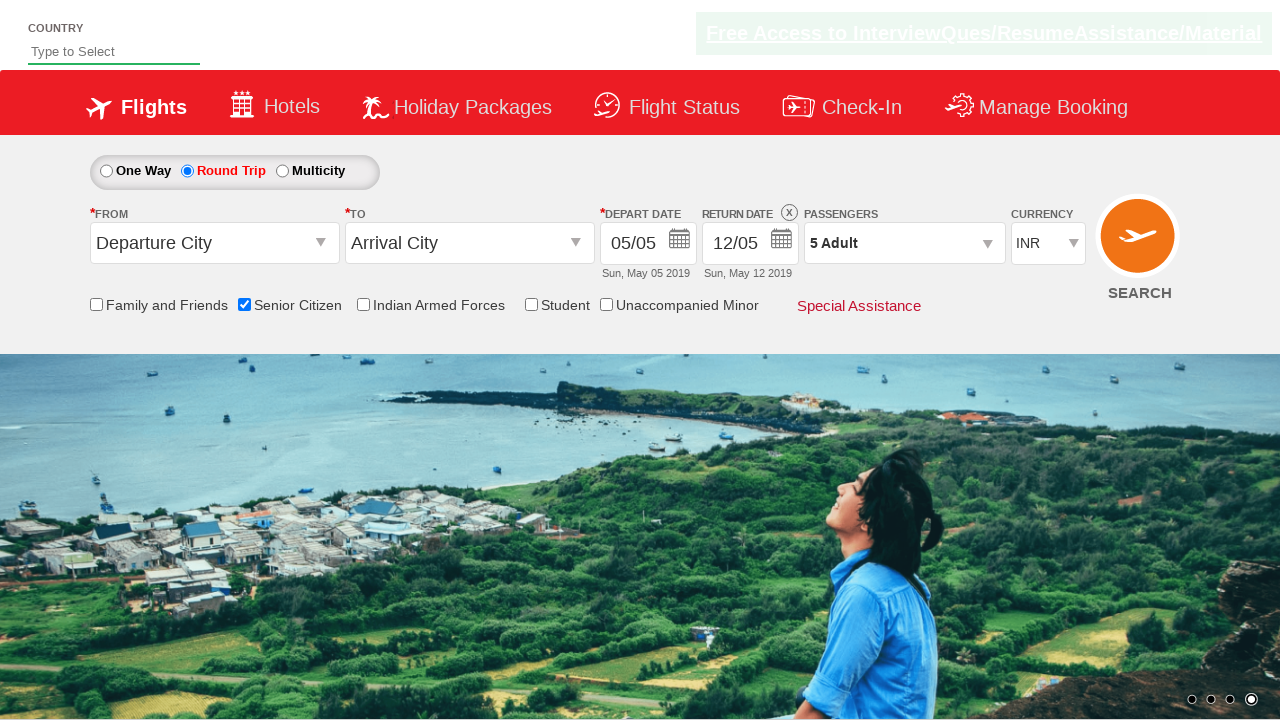

Verified passenger count displays '5 Adult' after adding 4 adults
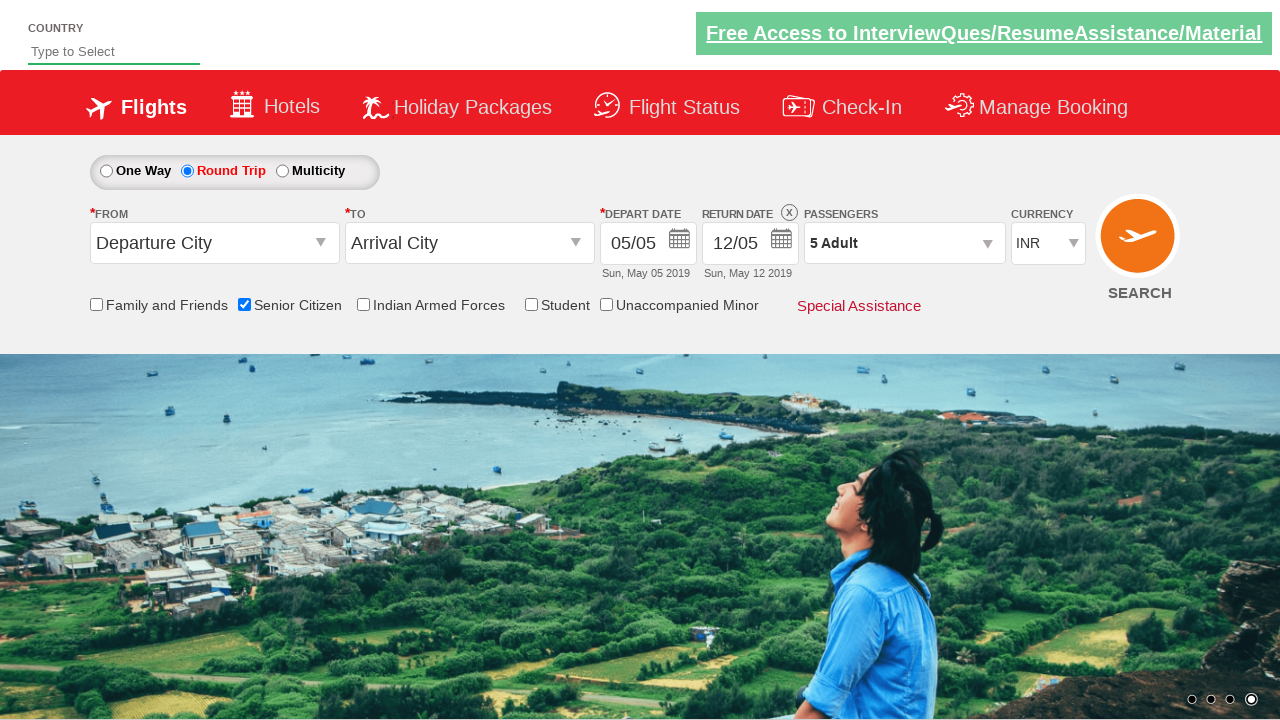

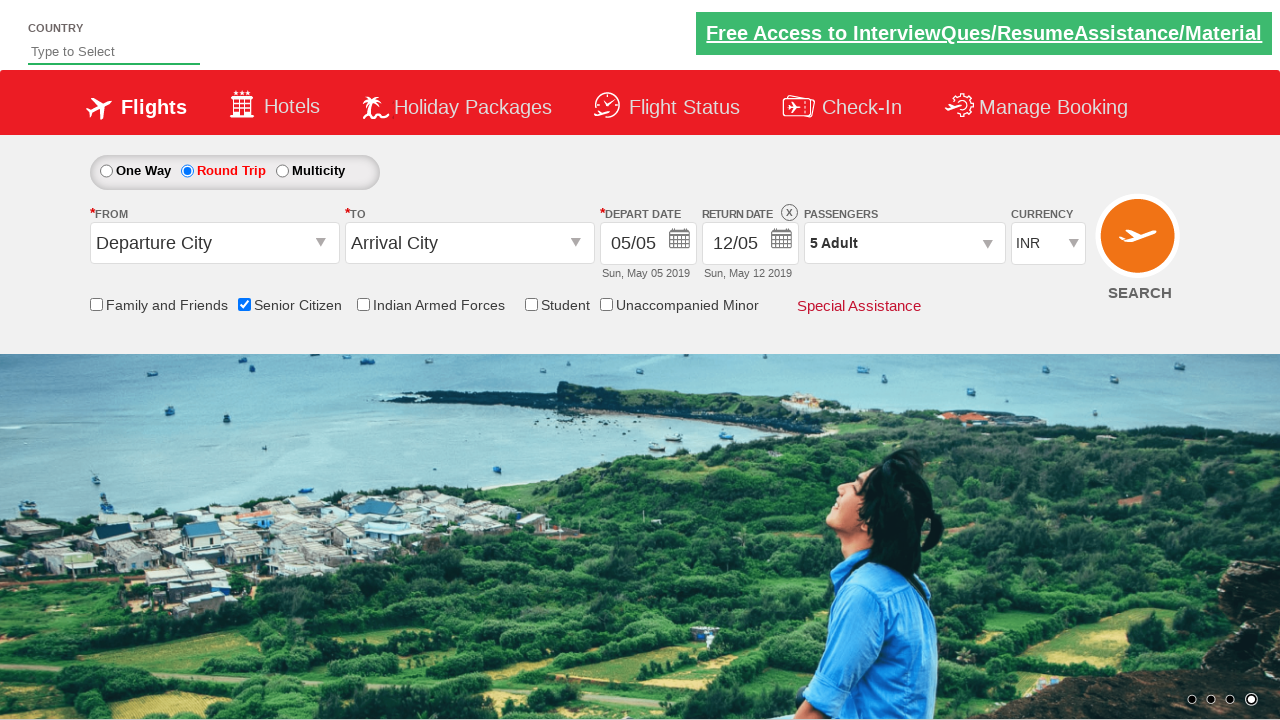